Tests that the website logo is displayed and clickable on the home page

Starting URL: https://www.advantageonlineshopping.com/#/

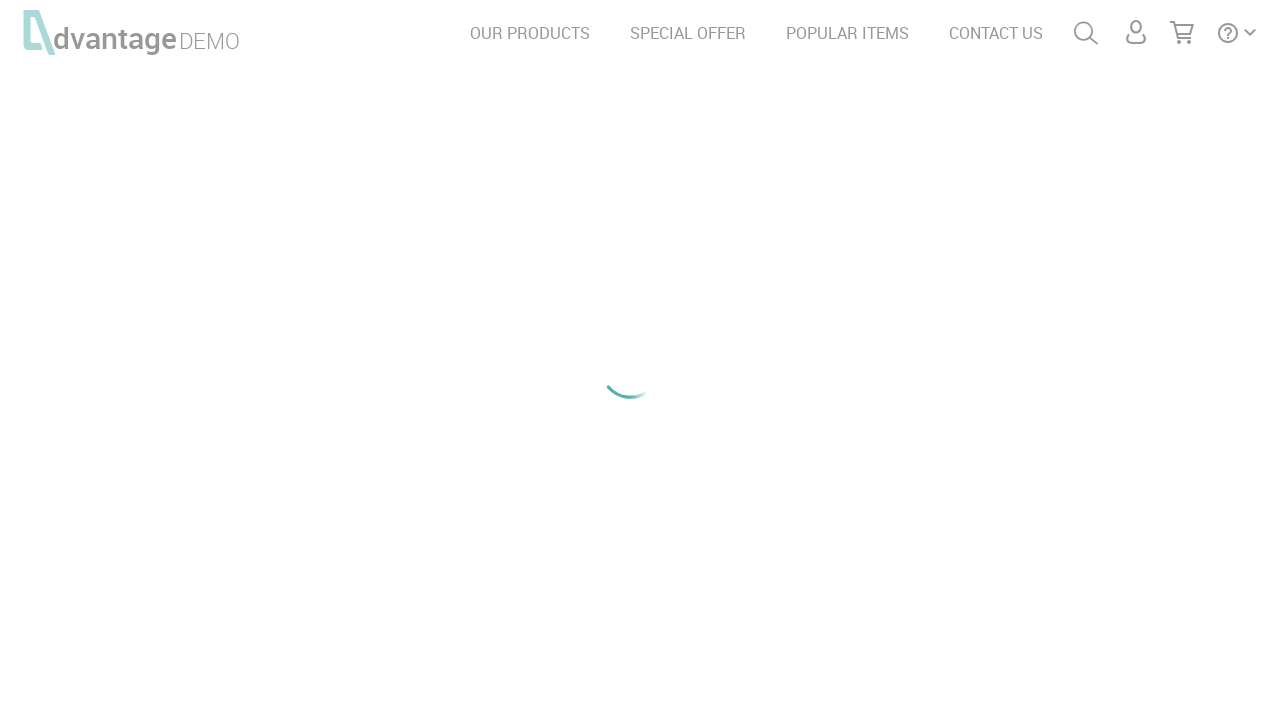

Waited for logo to be visible
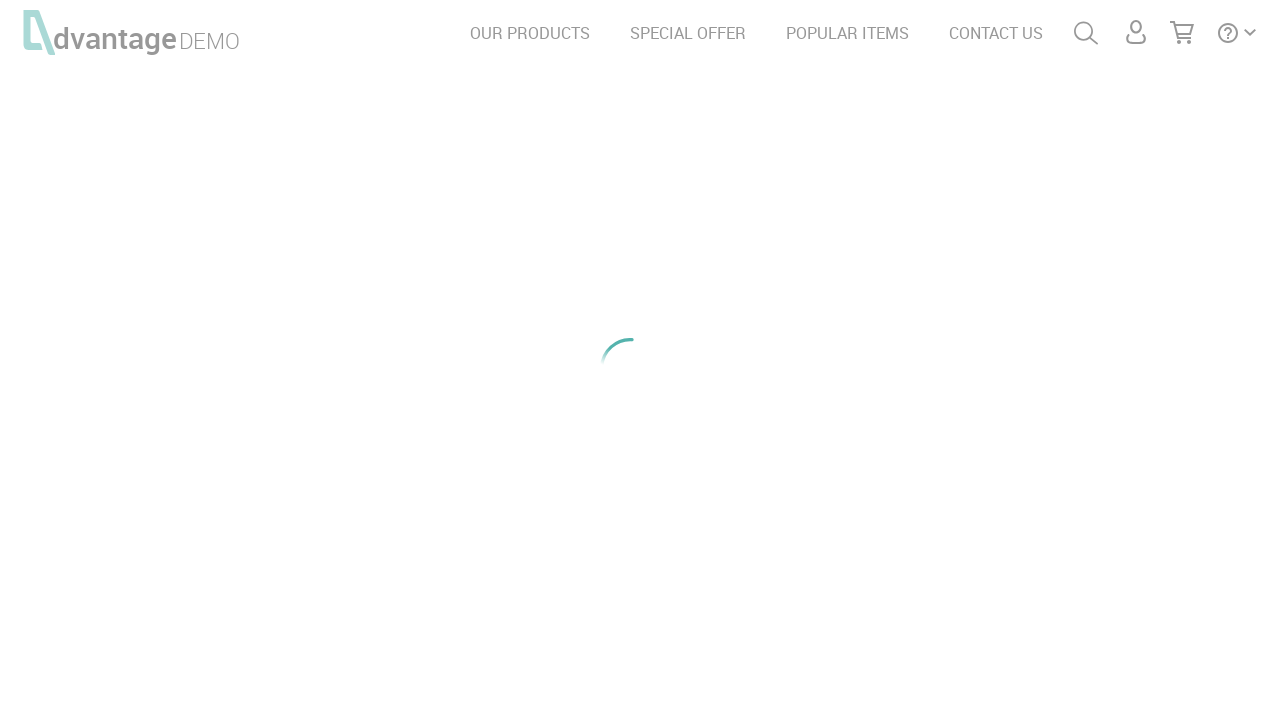

Verified logo is visible on home page
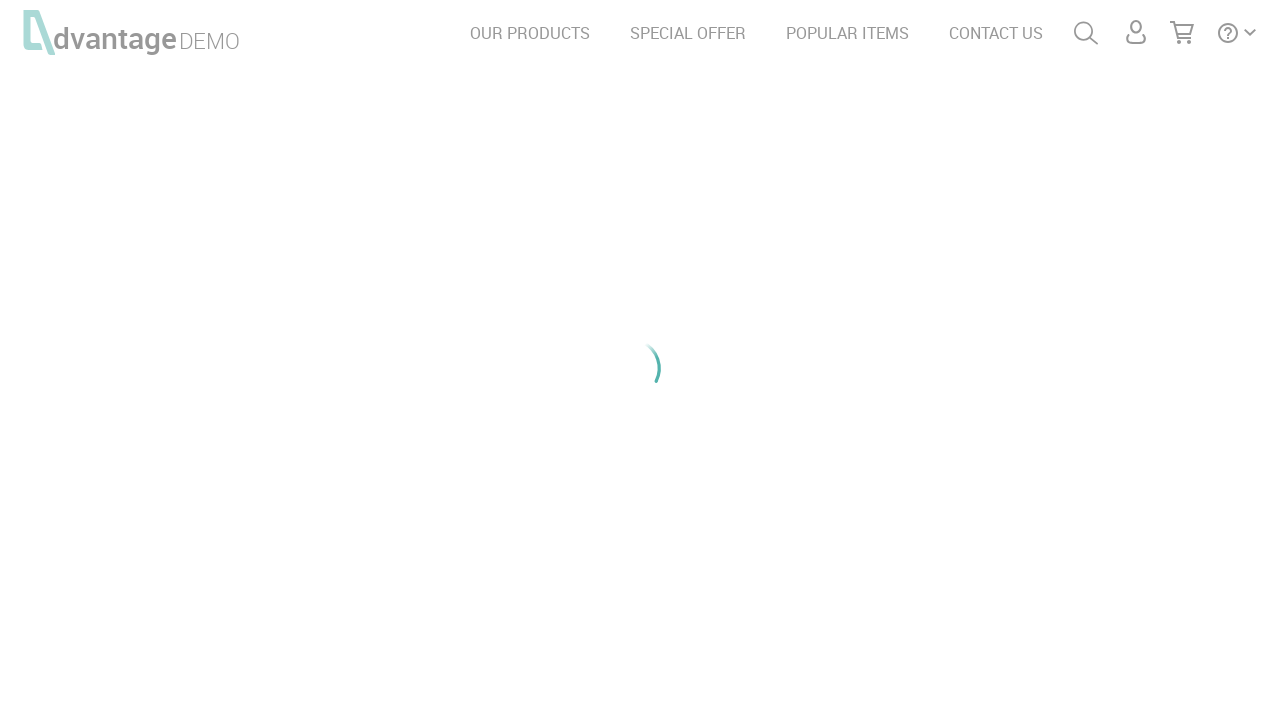

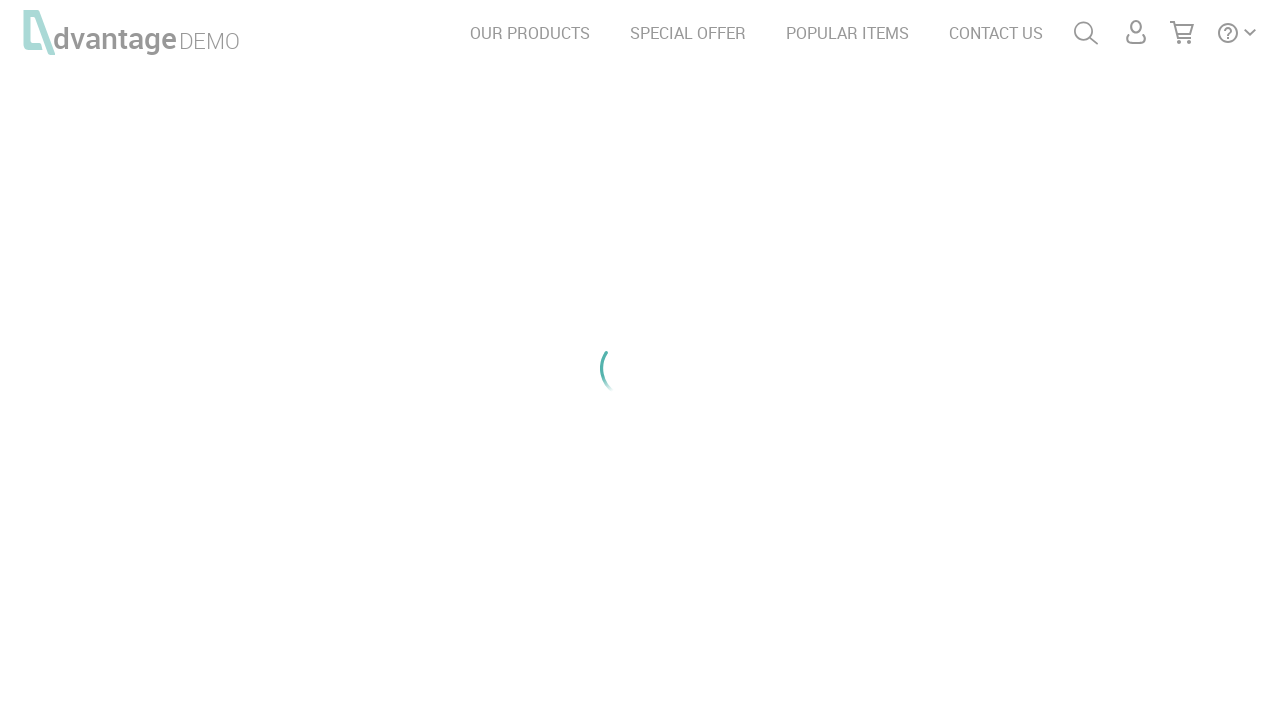